Tests the ParaBank registration form validation by attempting to submit an empty form, verifying the "First name is required" error message appears, then navigating to the "Forgot login info" page.

Starting URL: https://parabank.parasoft.com/parabank/index.htm

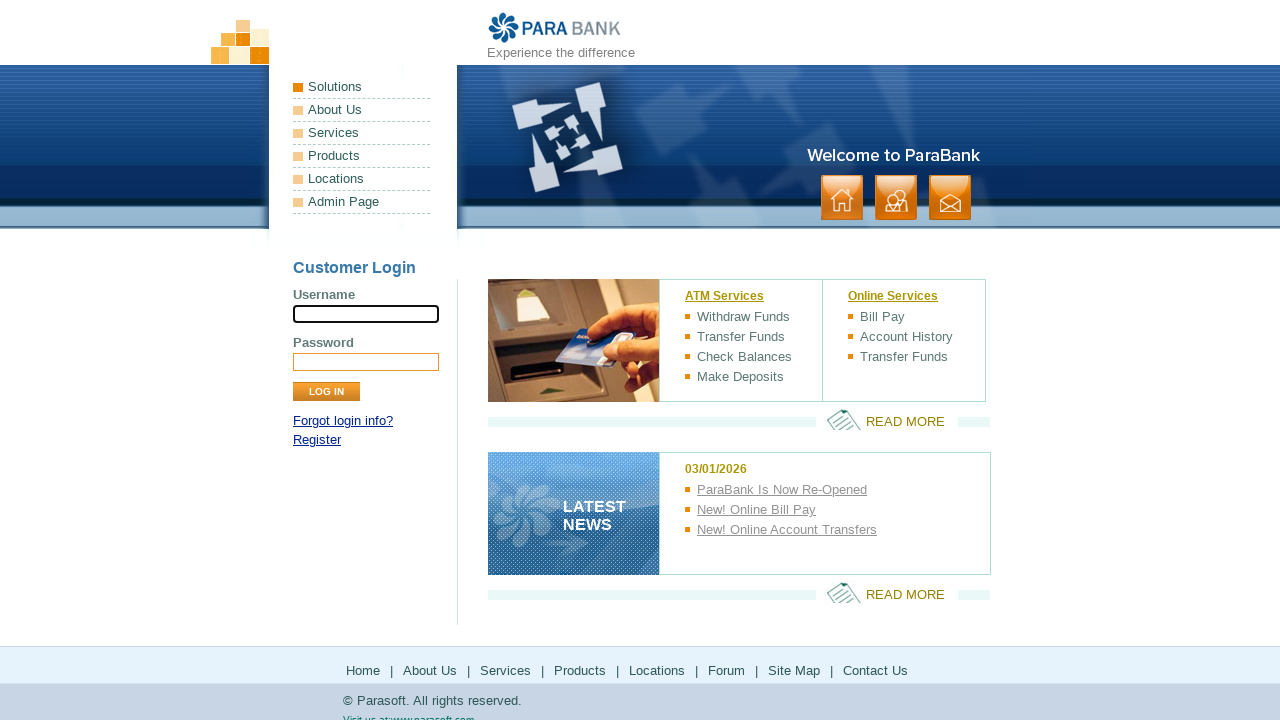

Clicked the Register link in the login panel at (317, 440) on xpath=//*[@id='loginPanel']/p[2]/a
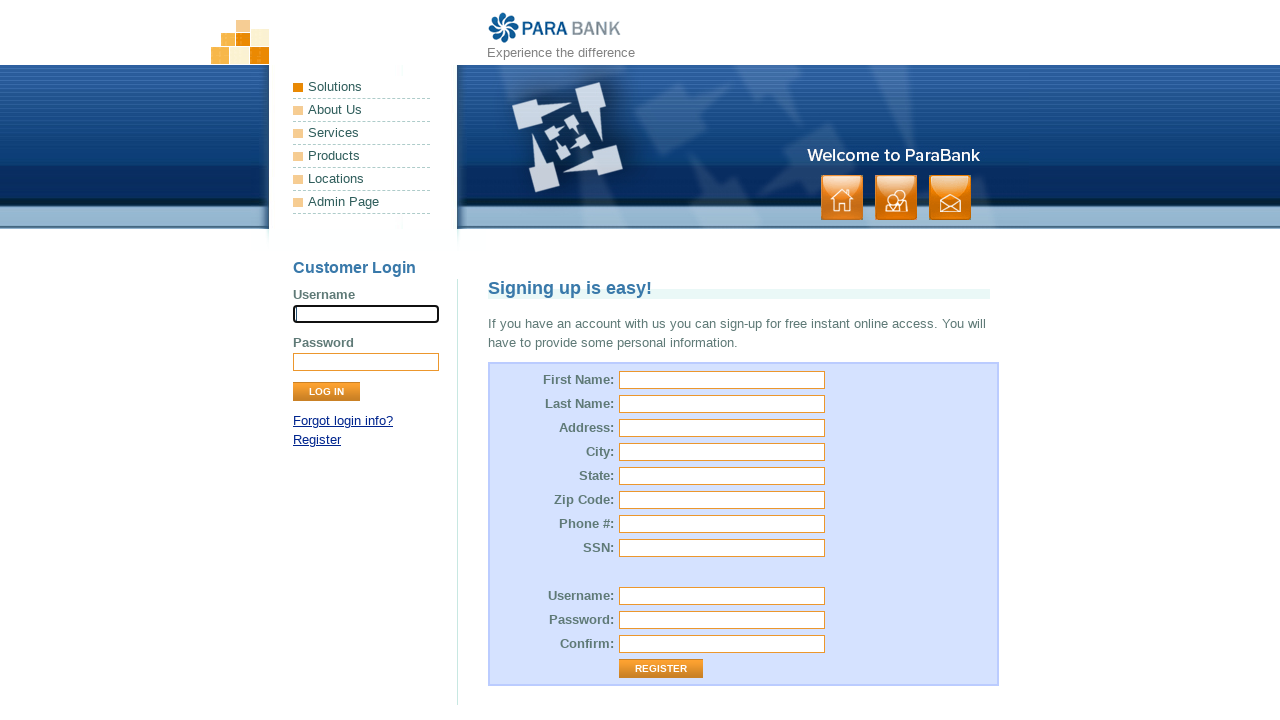

Registration form loaded
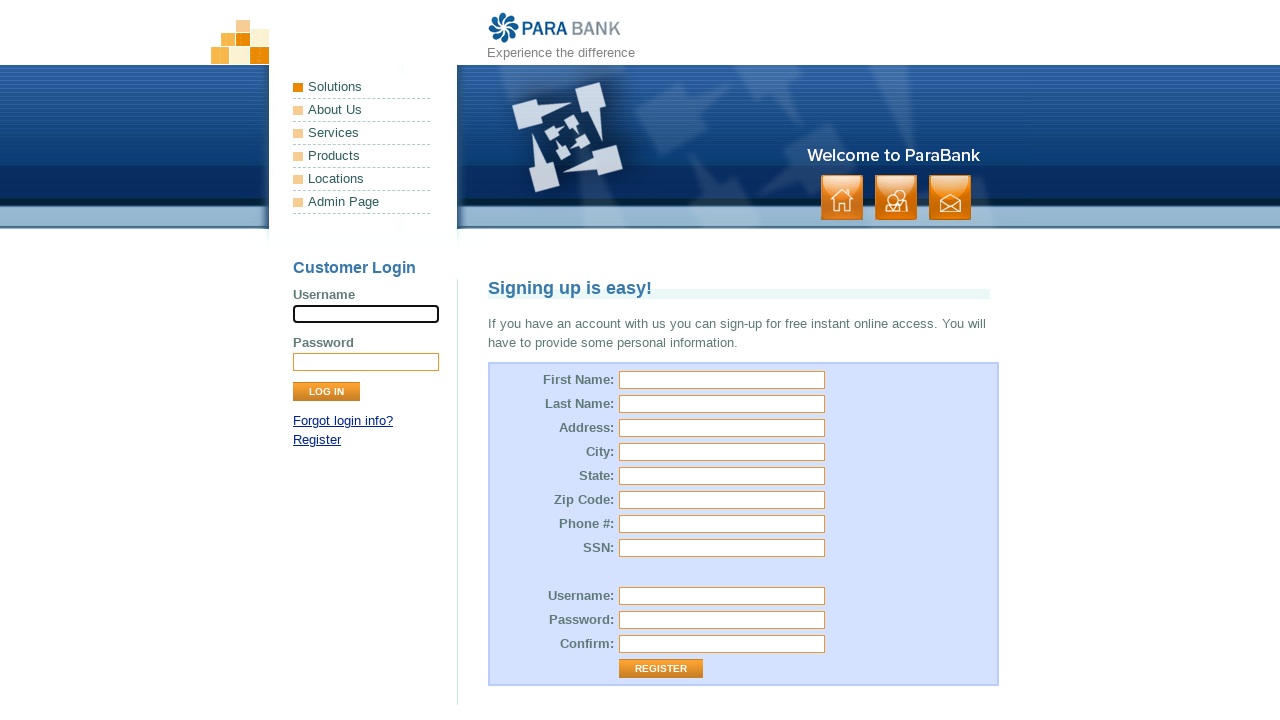

Clicked submit button with empty form at (661, 669) on xpath=//*[@id='customerForm']/table/tbody/tr[13]/td[2]/input
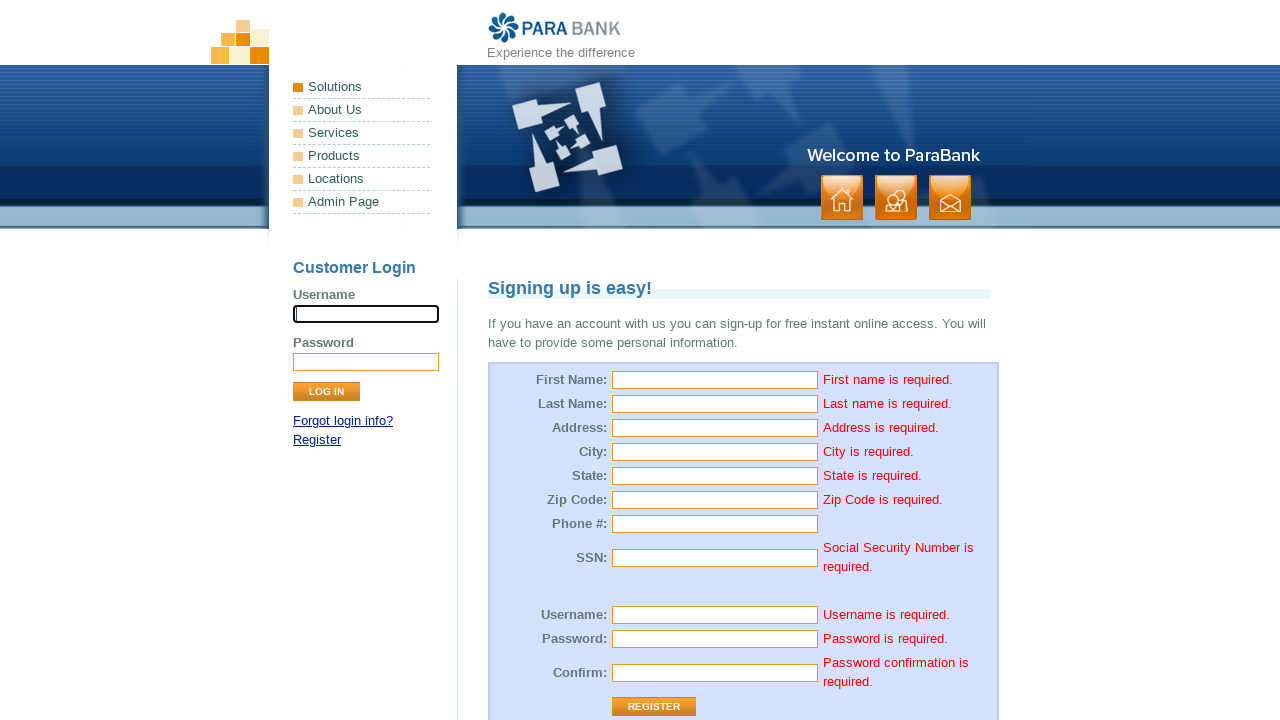

First name validation error message appeared
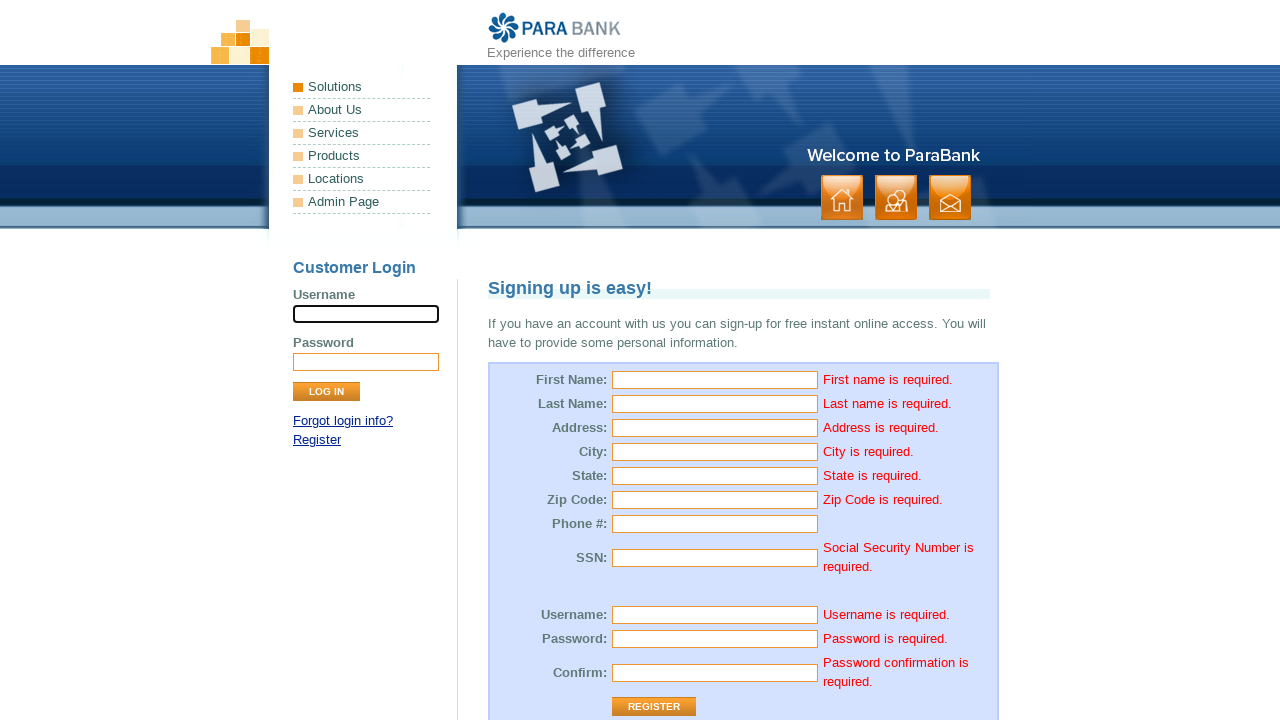

Verified error message: 'First name is required.'
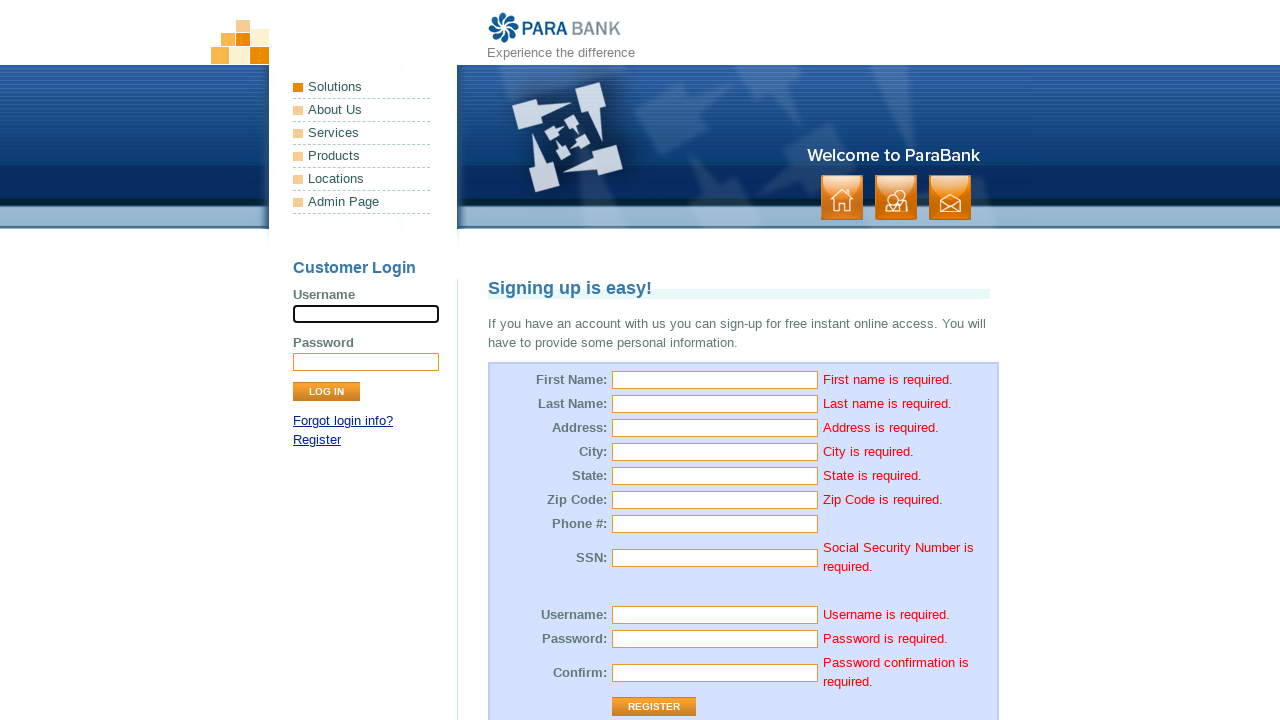

Clicked the Forgot login info? link at (343, 421) on a:text('Forgot login info?')
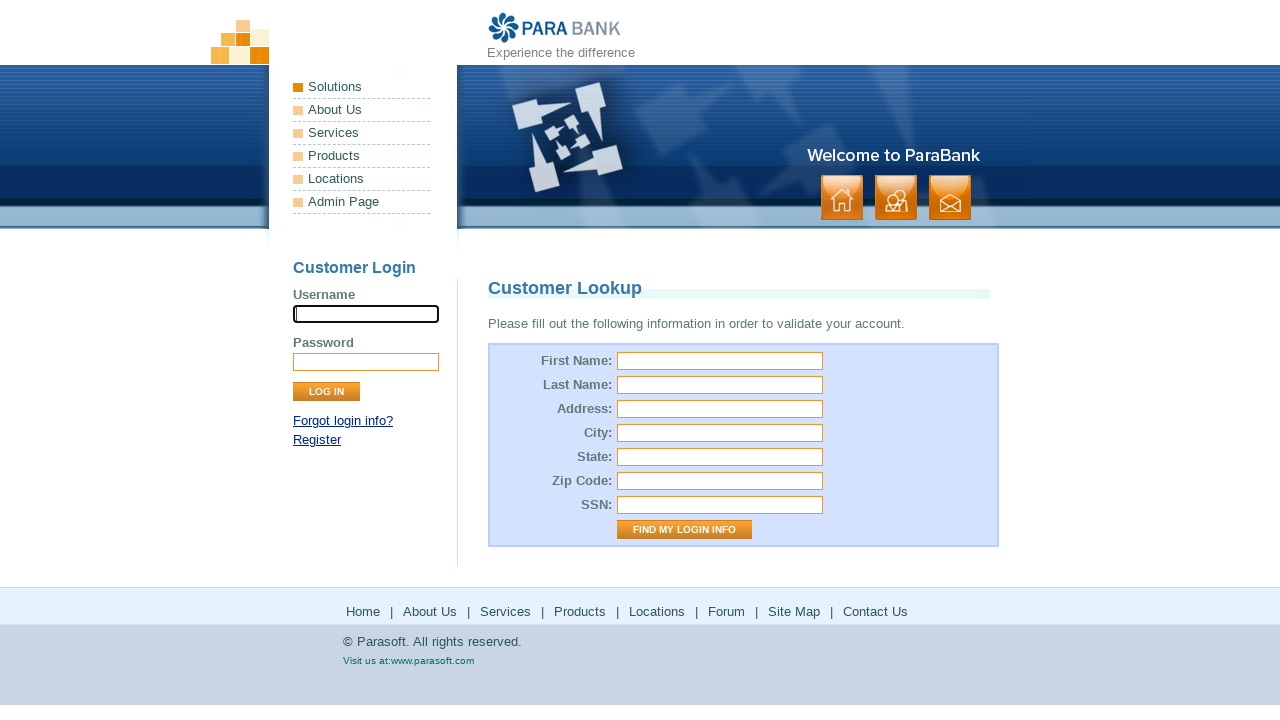

Forgot login info page loaded
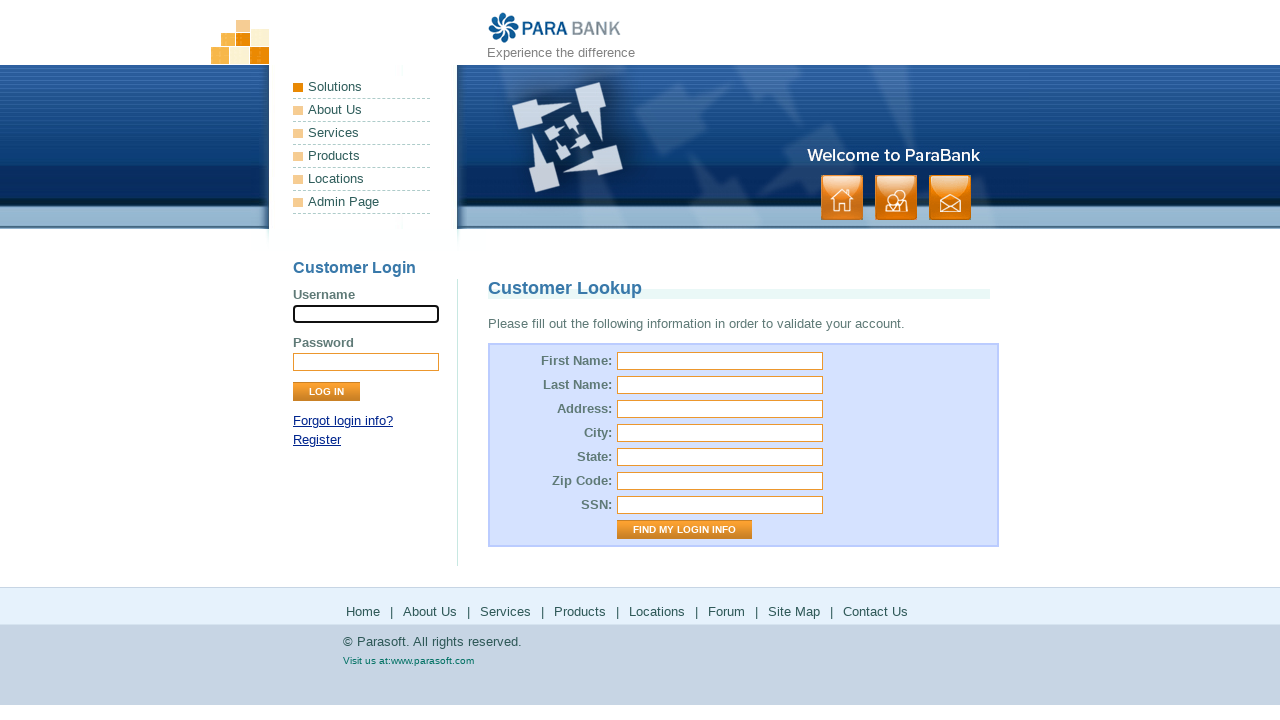

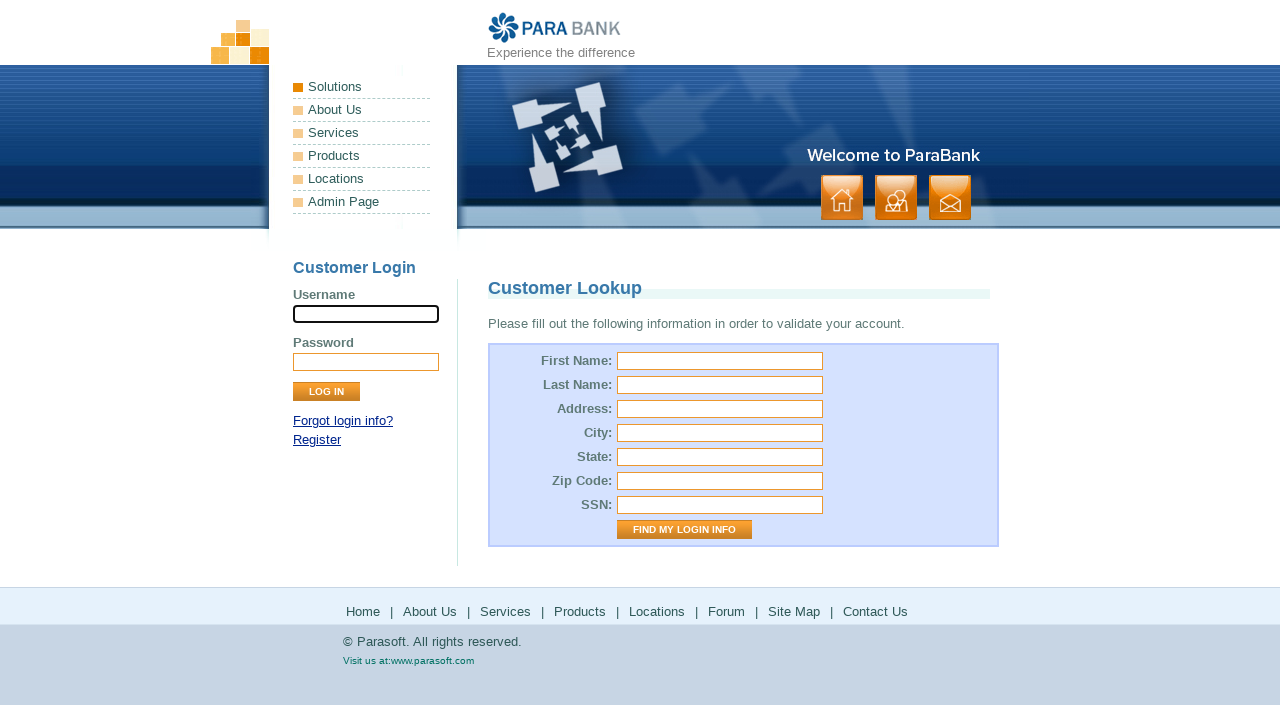